Tests multiple file upload functionality by uploading two files and verifying they appear in the file list with correct names

Starting URL: https://davidwalsh.name/demo/multiple-file-upload.php

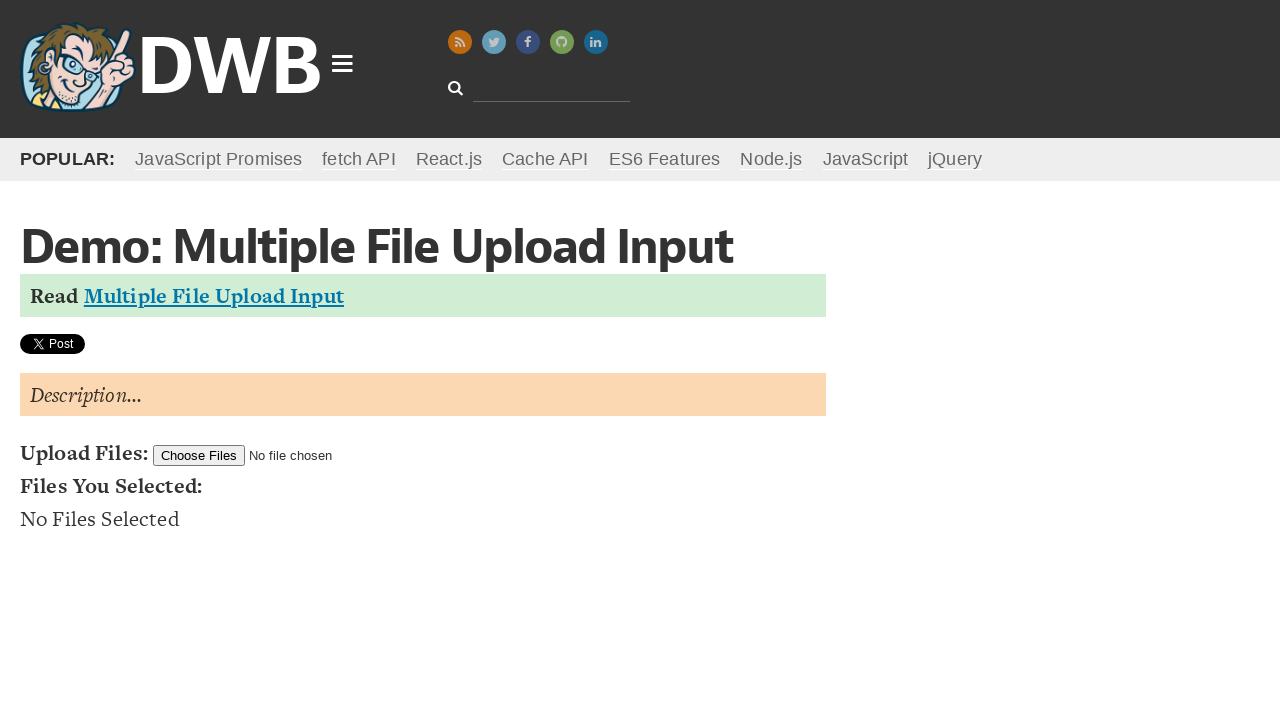

Set input files with two temporary test files for upload
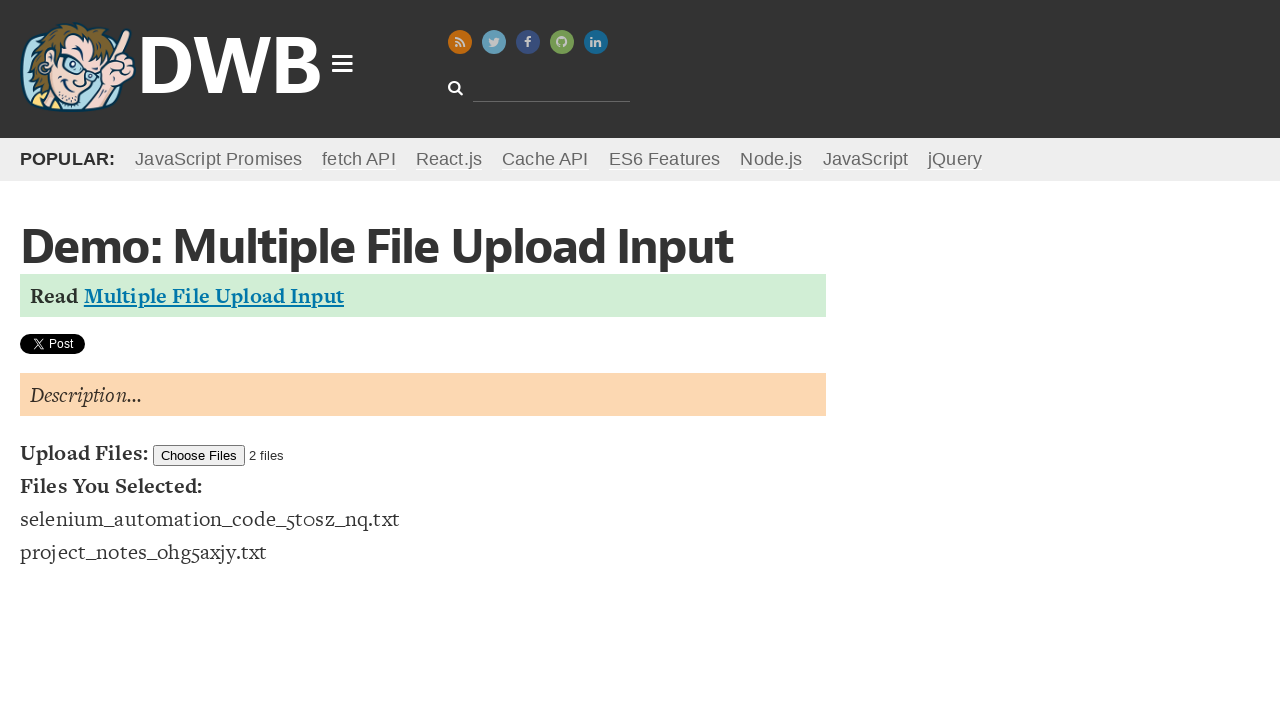

Waited for file list items to appear and become visible
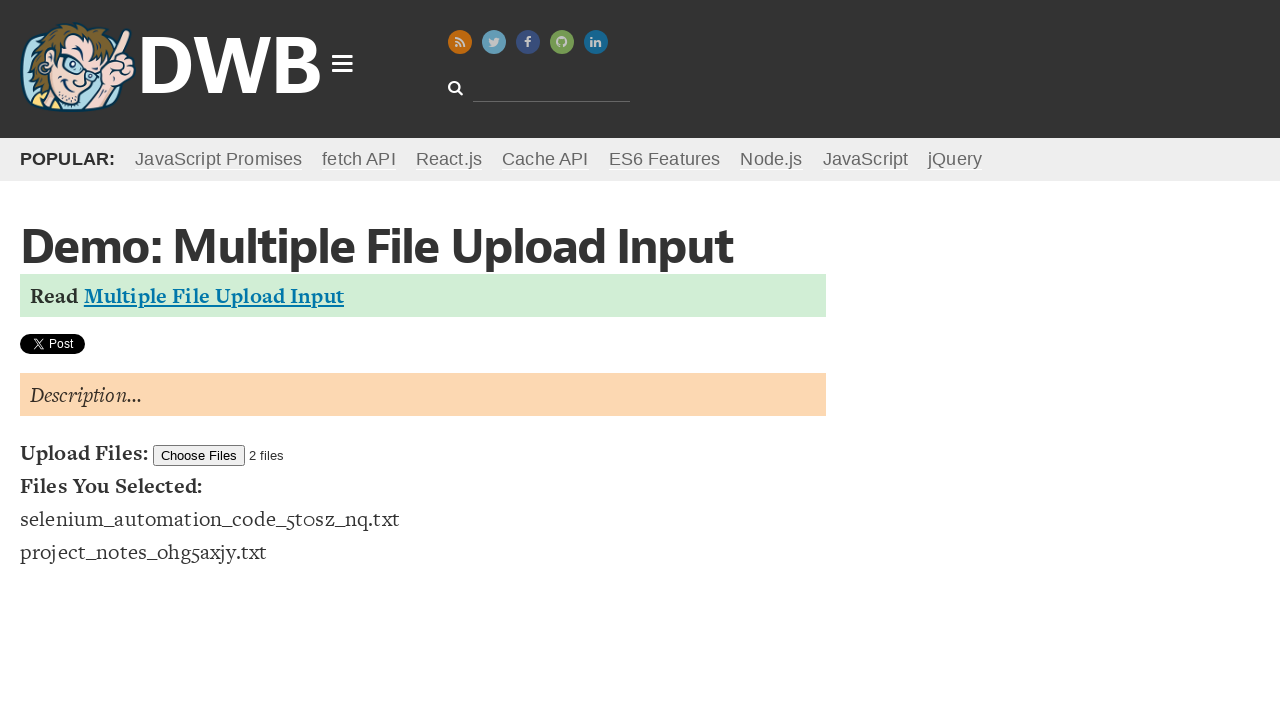

Counted uploaded files: 2 files found in list
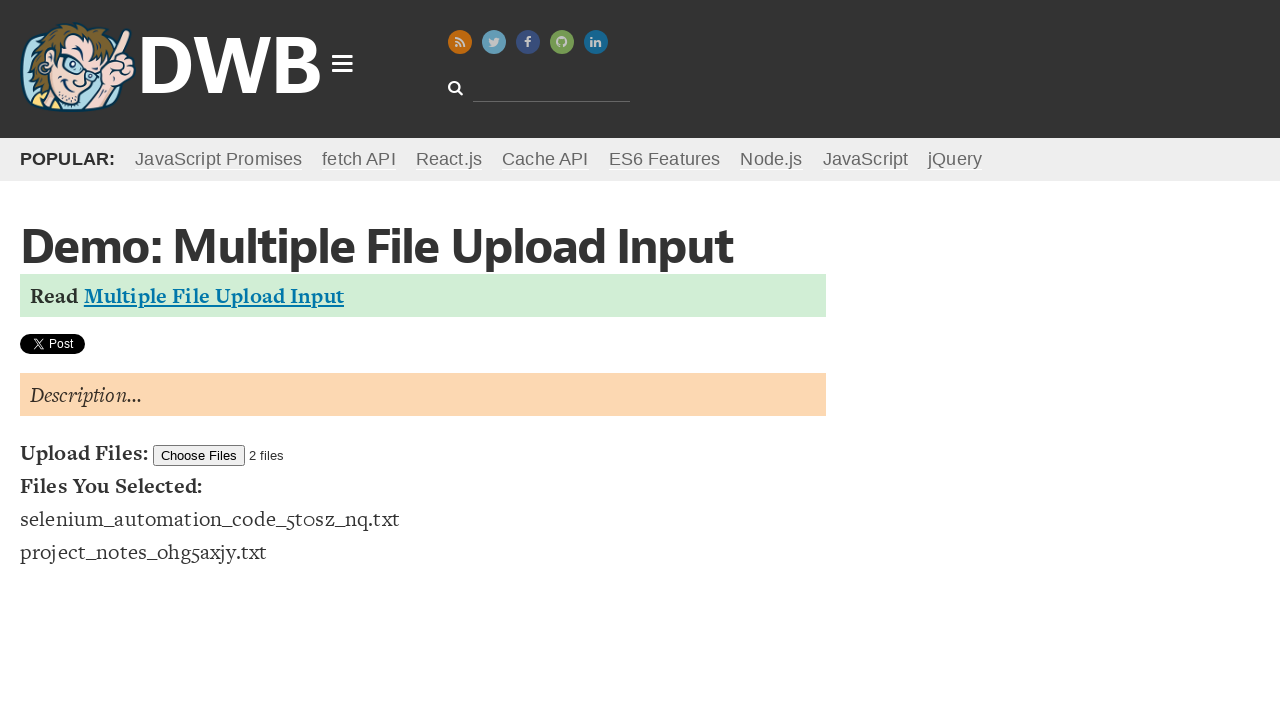

Verified that exactly 2 files were uploaded
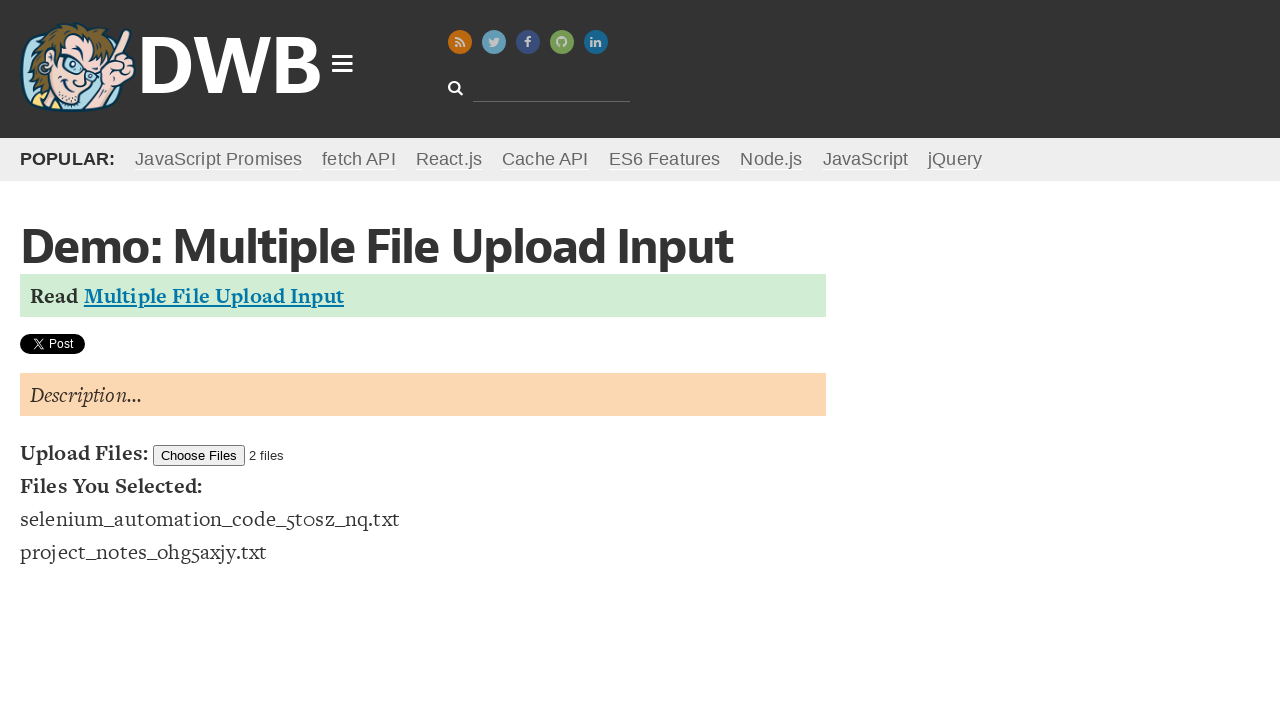

Retrieved text content of first uploaded file: selenium_automation_code_5t0sz_nq.txt
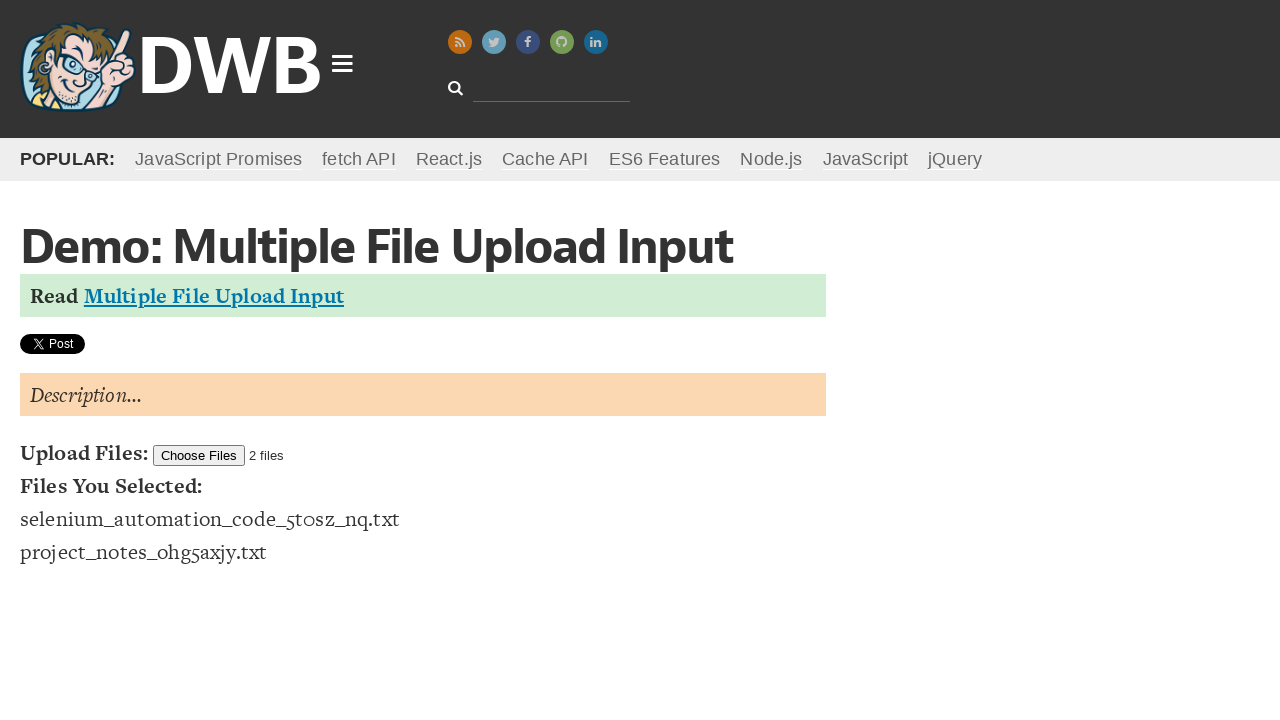

Retrieved text content of second uploaded file: project_notes_ohg5axjy.txt
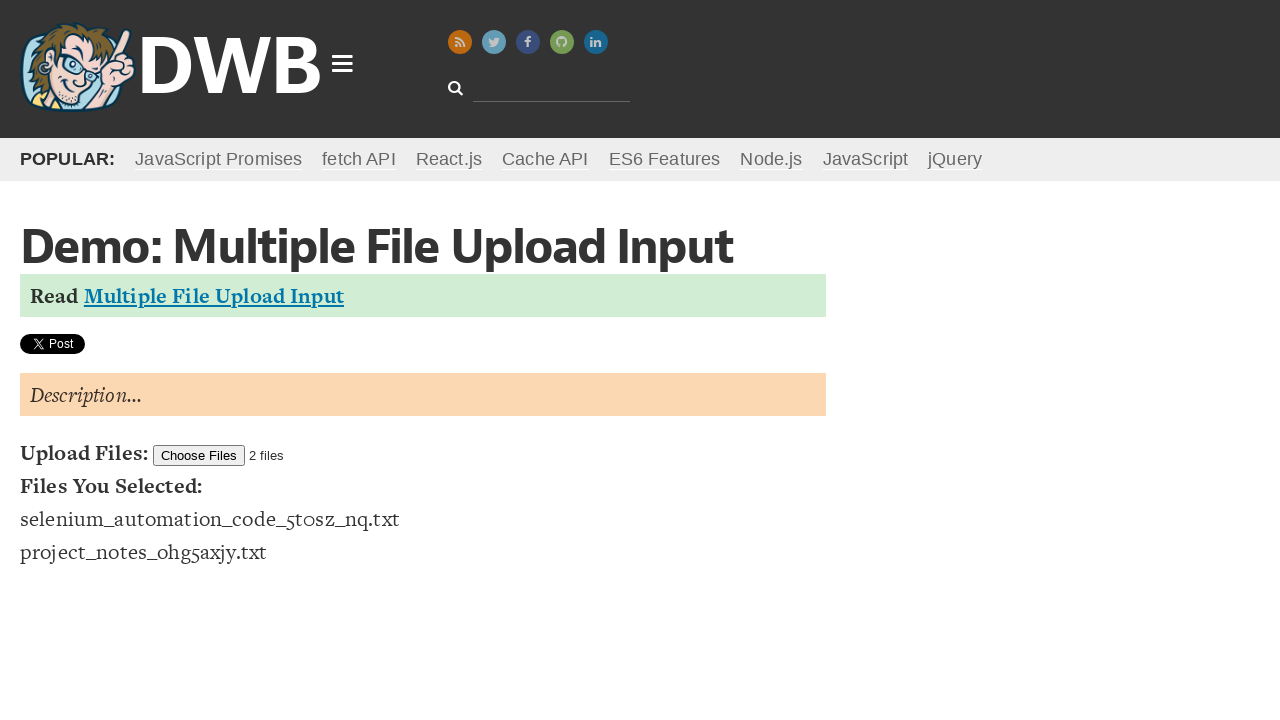

Verified first file name contains expected pattern (selenium_automation_code or project_notes)
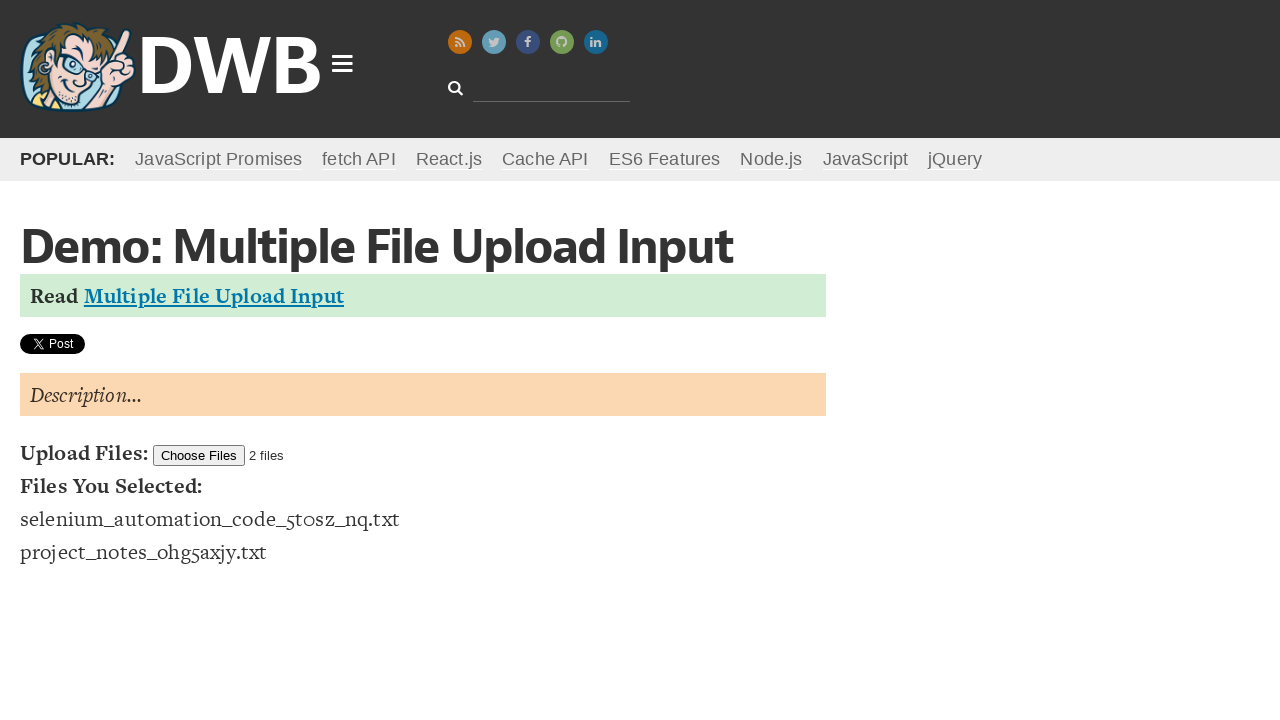

Verified second file name contains expected pattern (selenium_automation_code or project_notes)
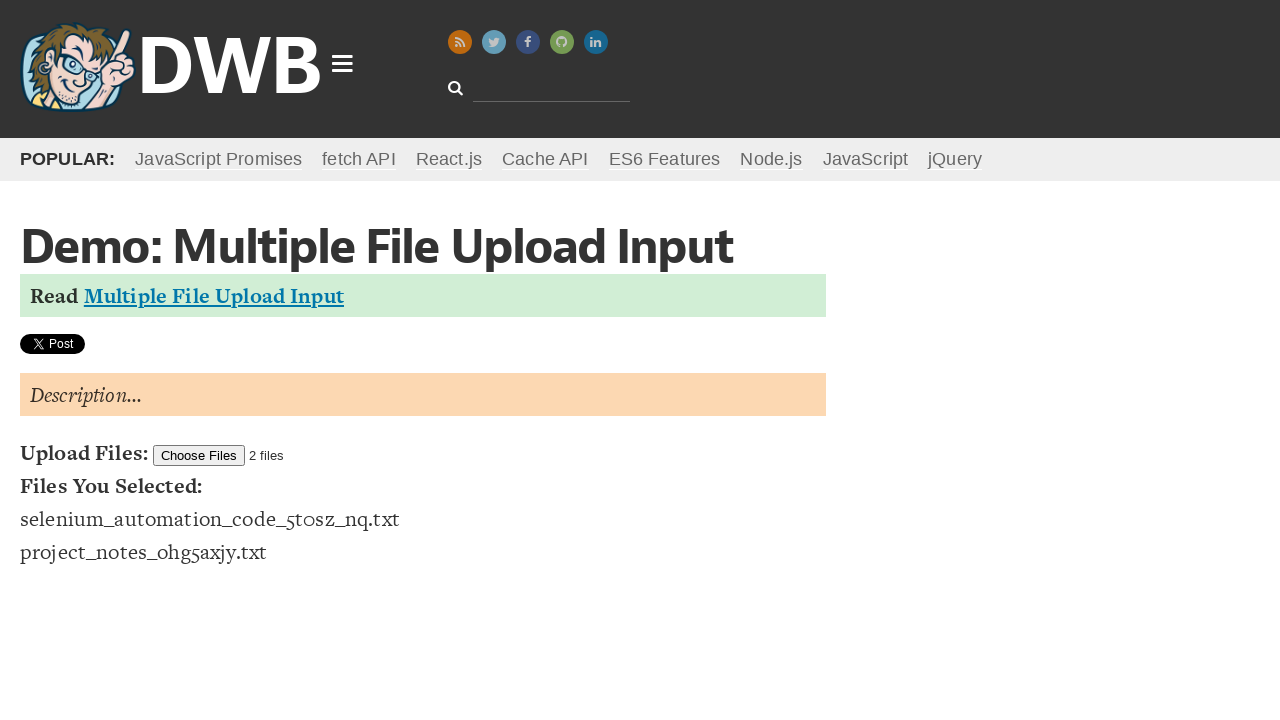

Cleaned up first temporary test file
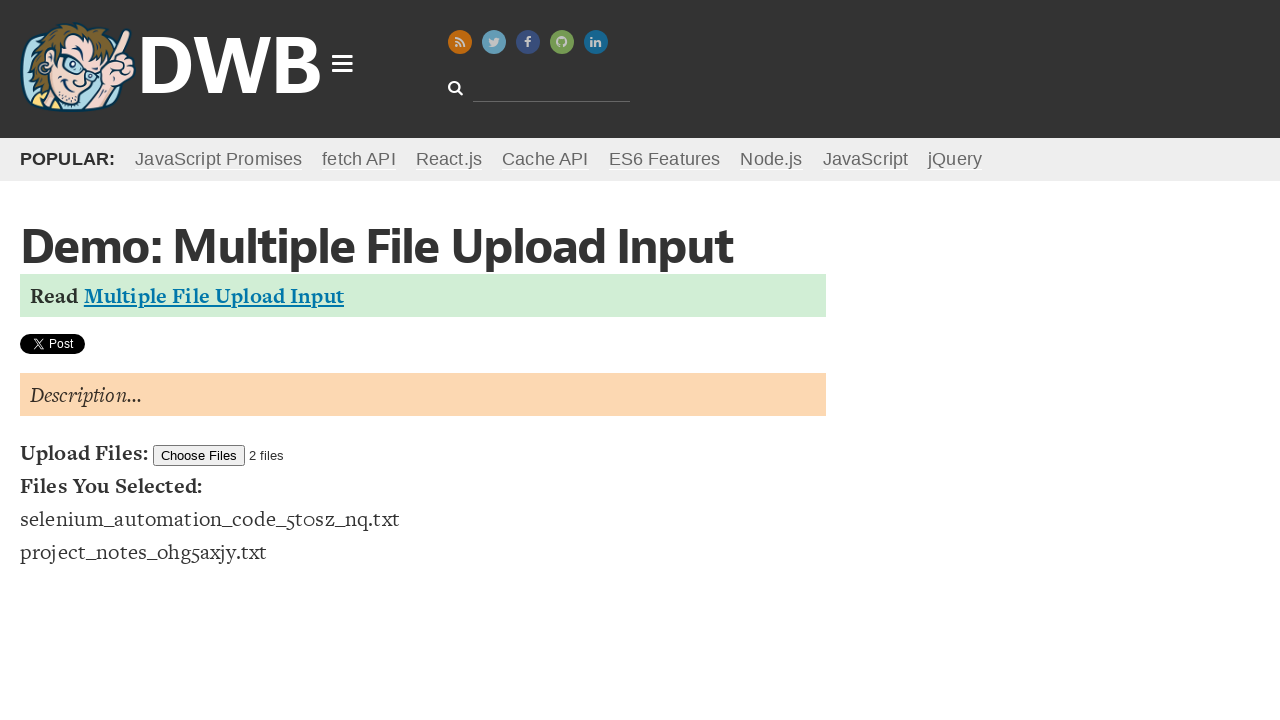

Cleaned up second temporary test file
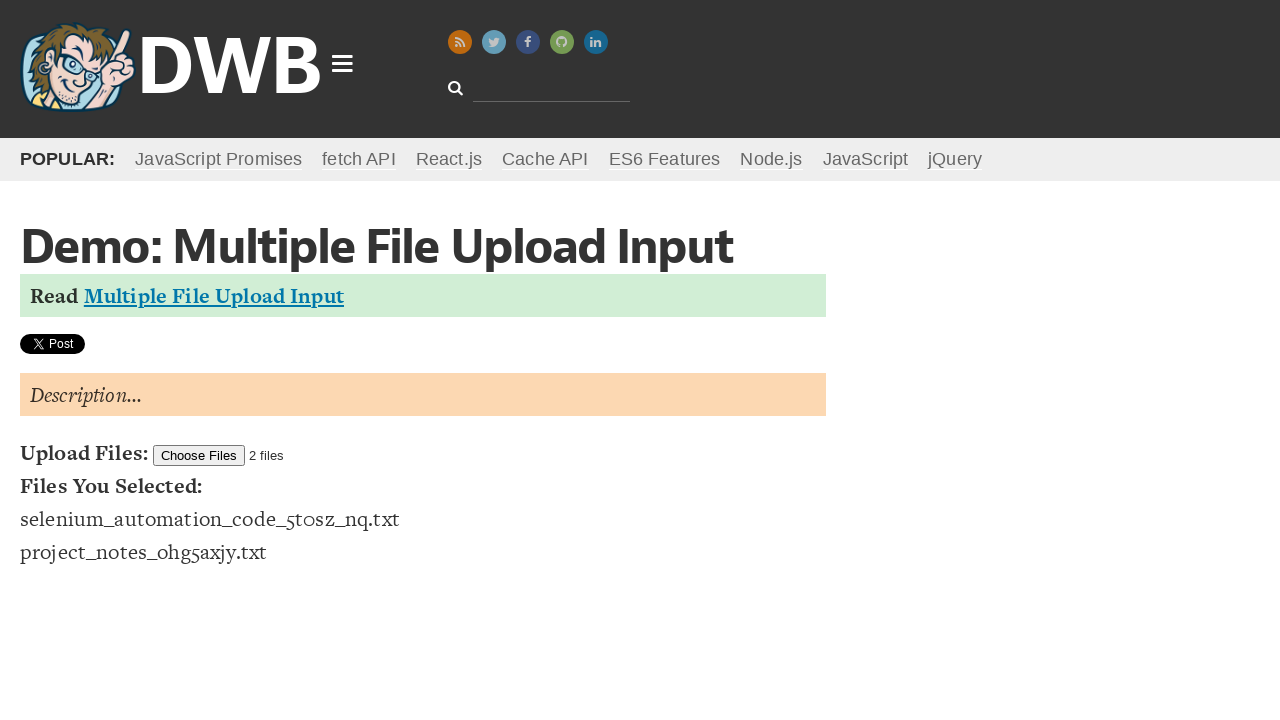

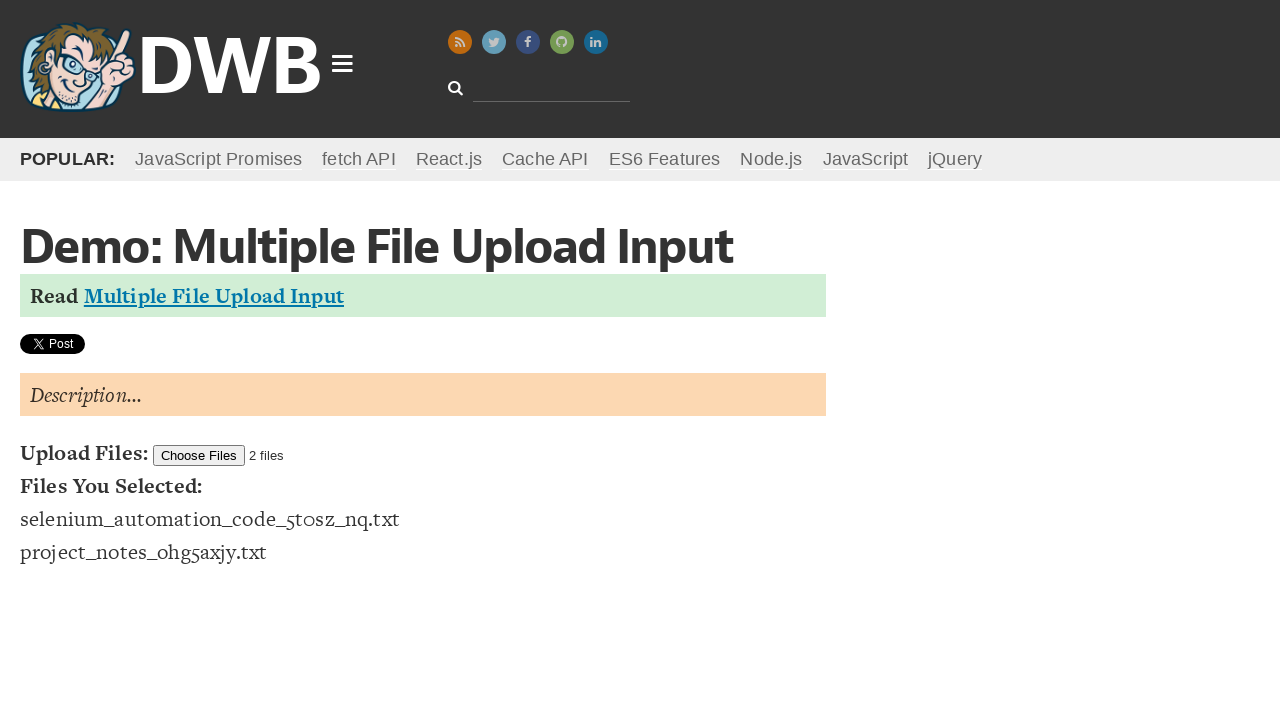